Basic navigation test that simply opens the Tesla website homepage

Starting URL: https://www.tesla.com

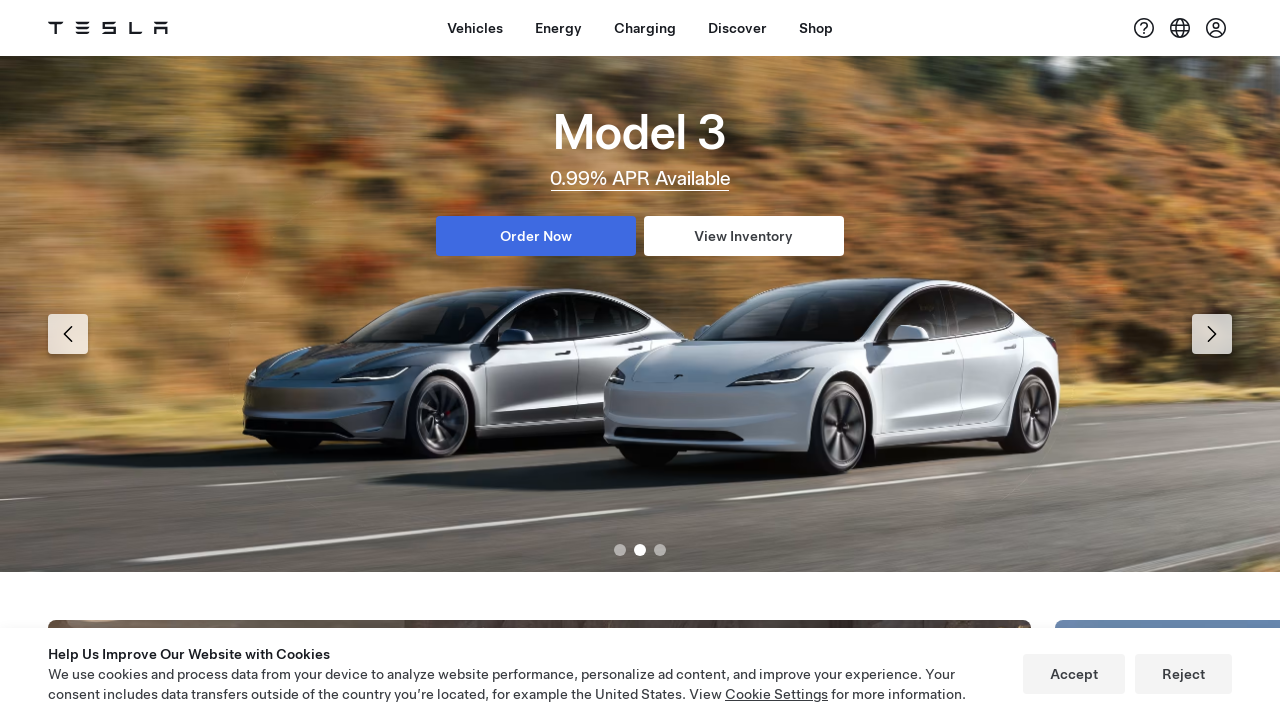

Waited for Tesla homepage to fully load (domcontentloaded)
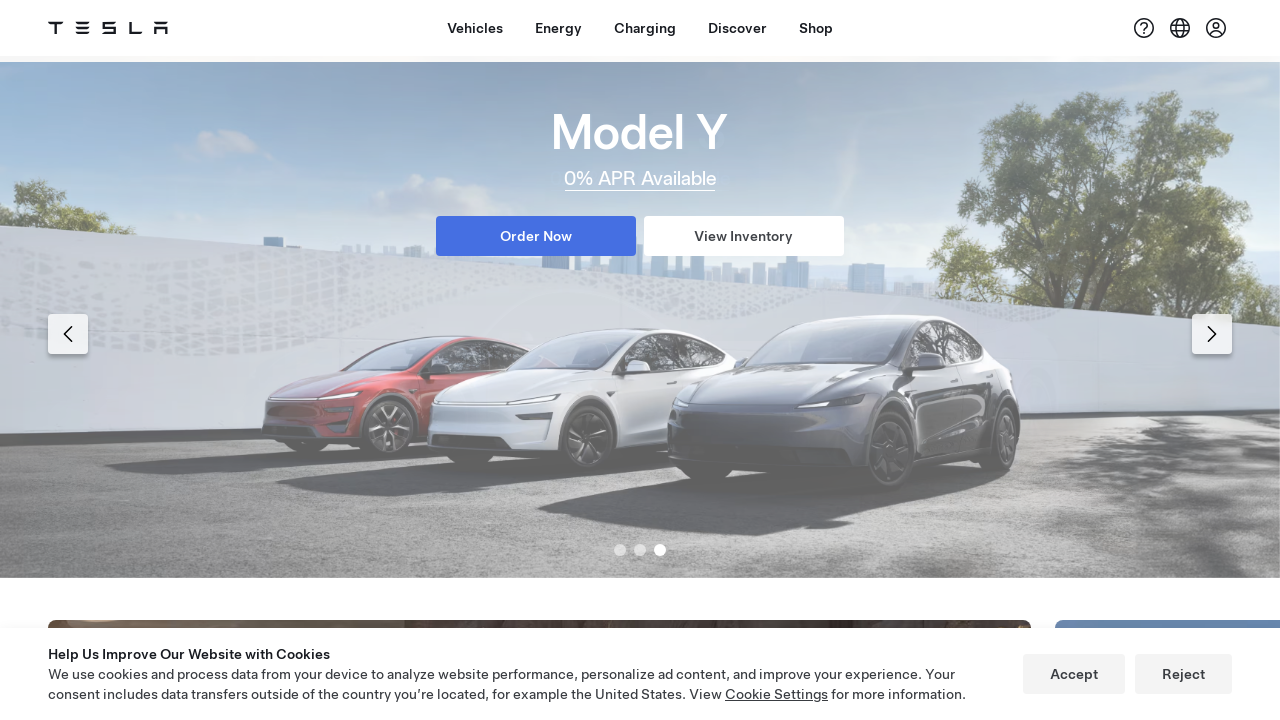

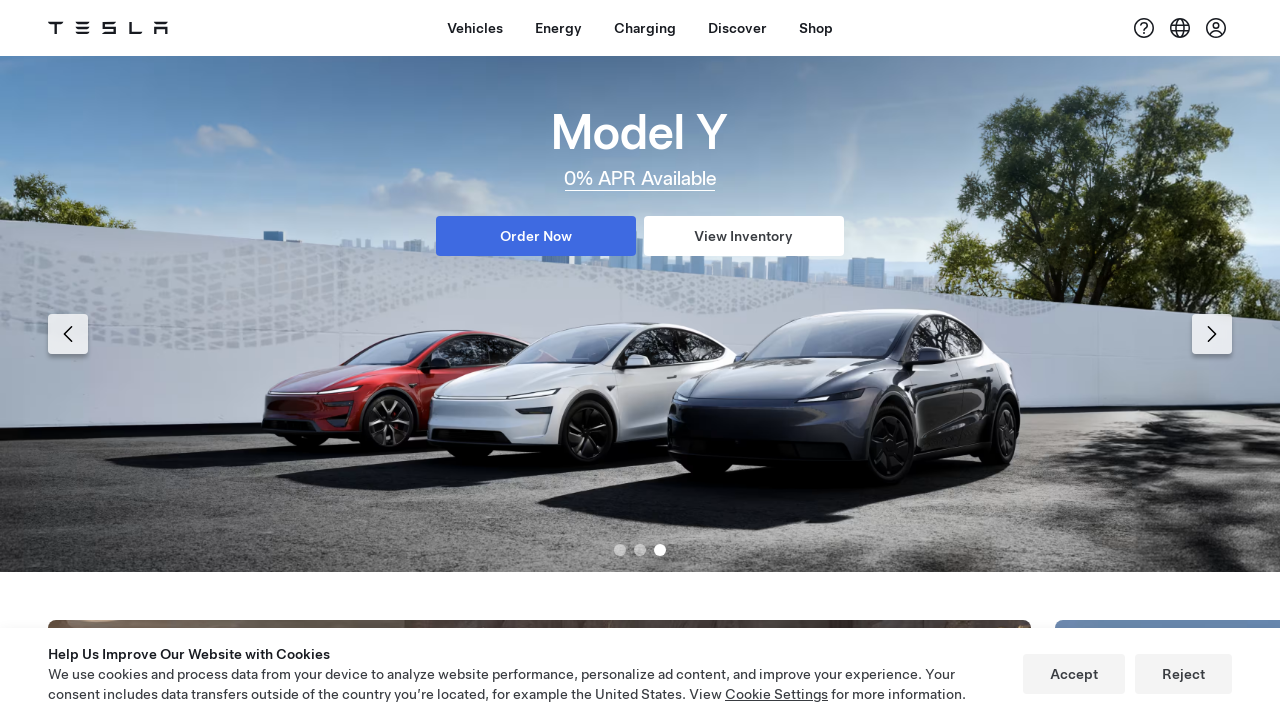